Tests the trip type toggle functionality on Savaari travel booking site by clicking on the Roundtrip button and verifying it is displayed

Starting URL: https://www.savaari.com/

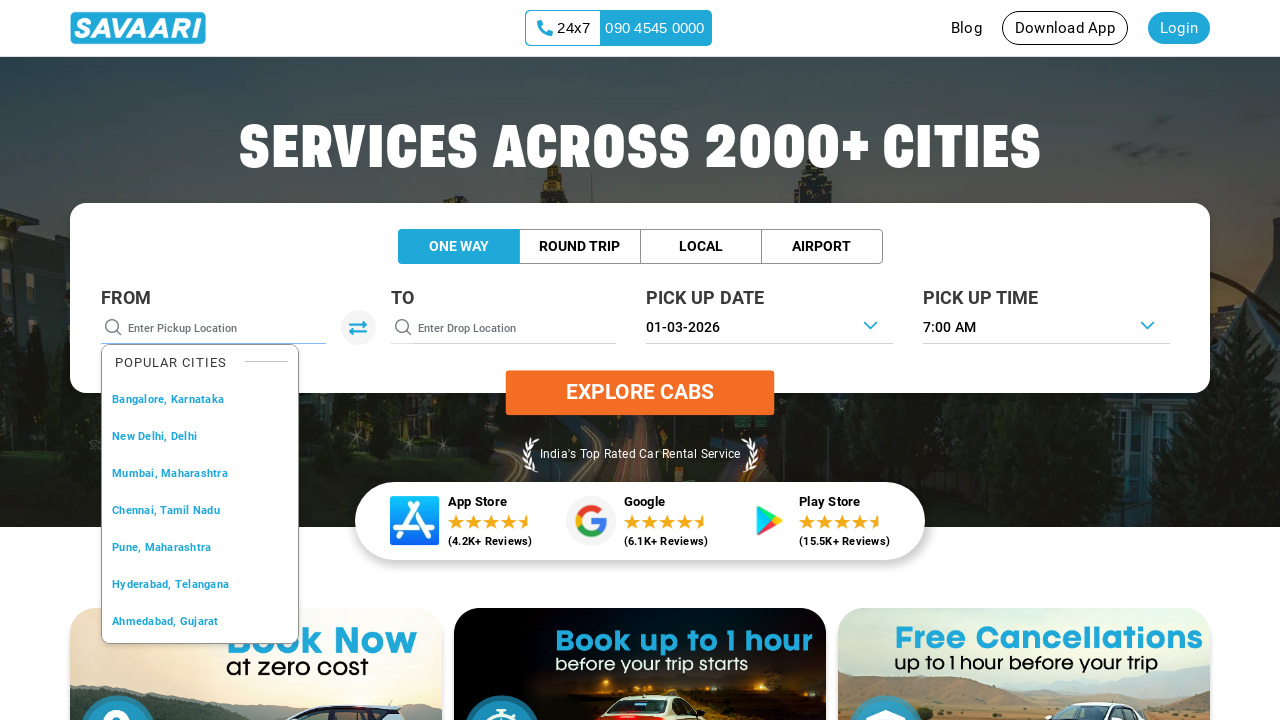

Clicked the Roundtrip button to switch trip type at (580, 247) on xpath=//*[@id='approot']/div/app-home/div/app-home-container/div[1]/div/app-trip
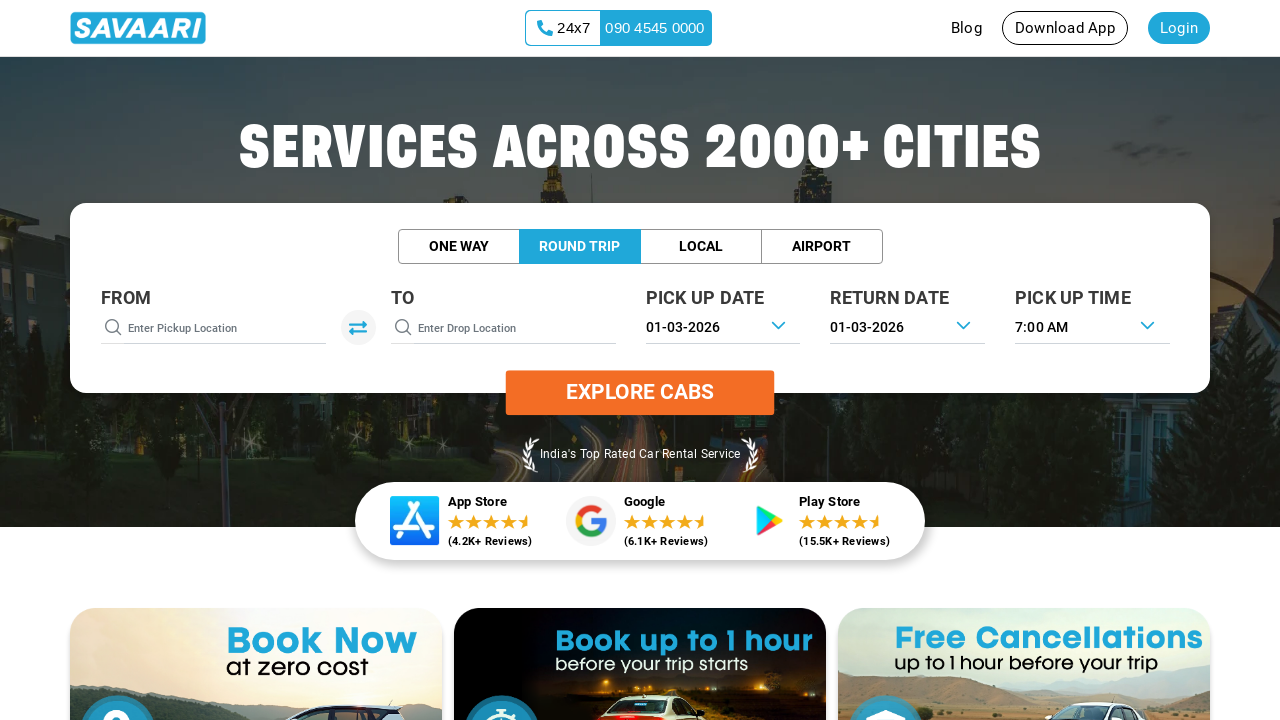

Waited 3 seconds for page to update after clicking Roundtrip button
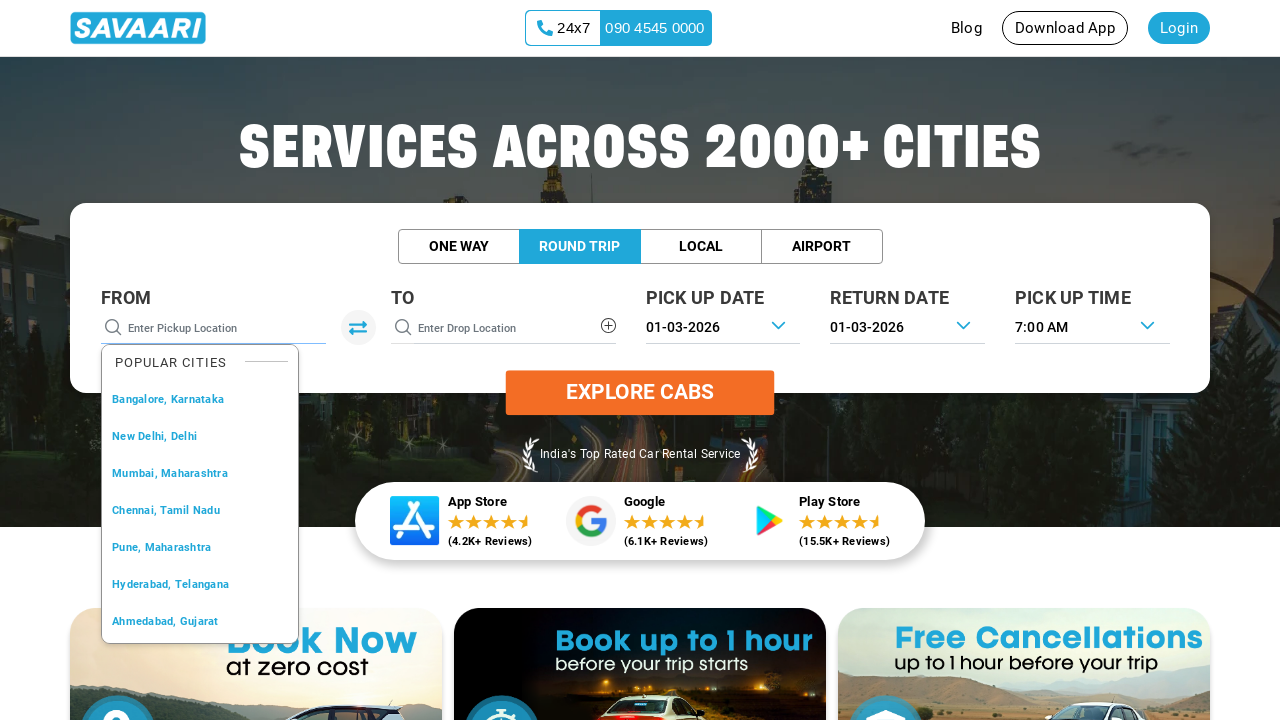

Located the Roundtrip button element
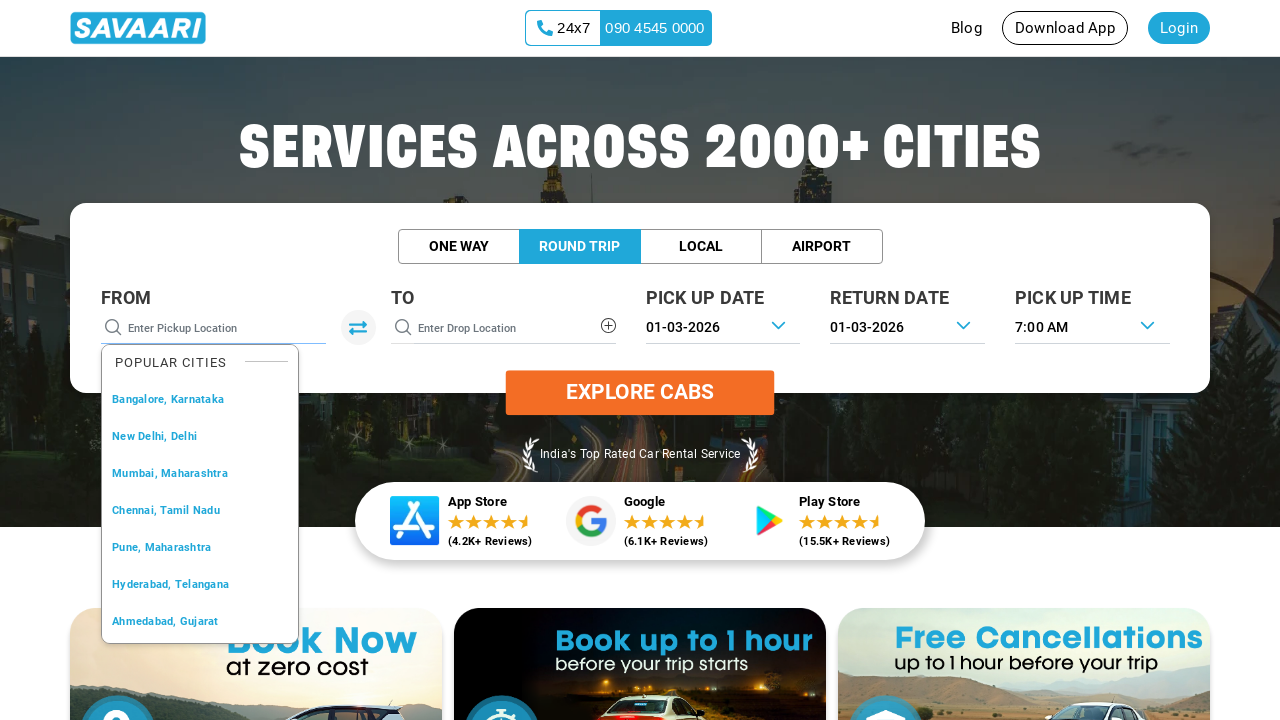

Verified that the Roundtrip button is visible
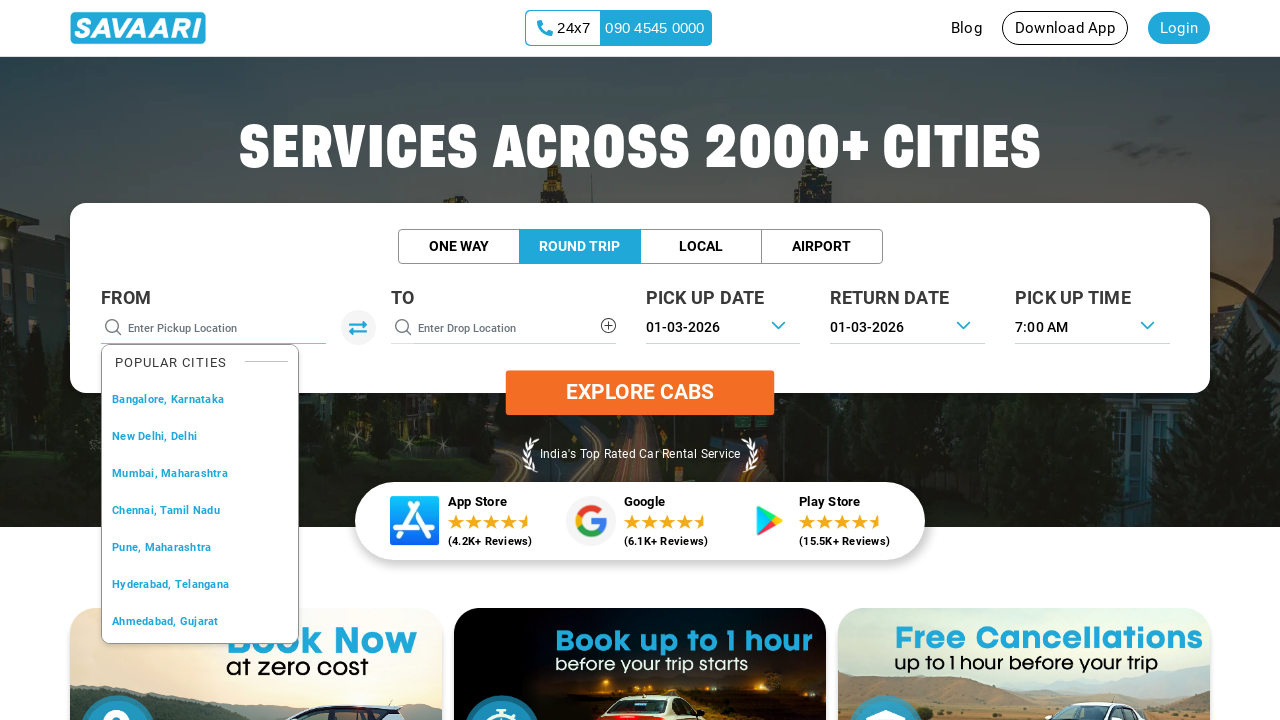

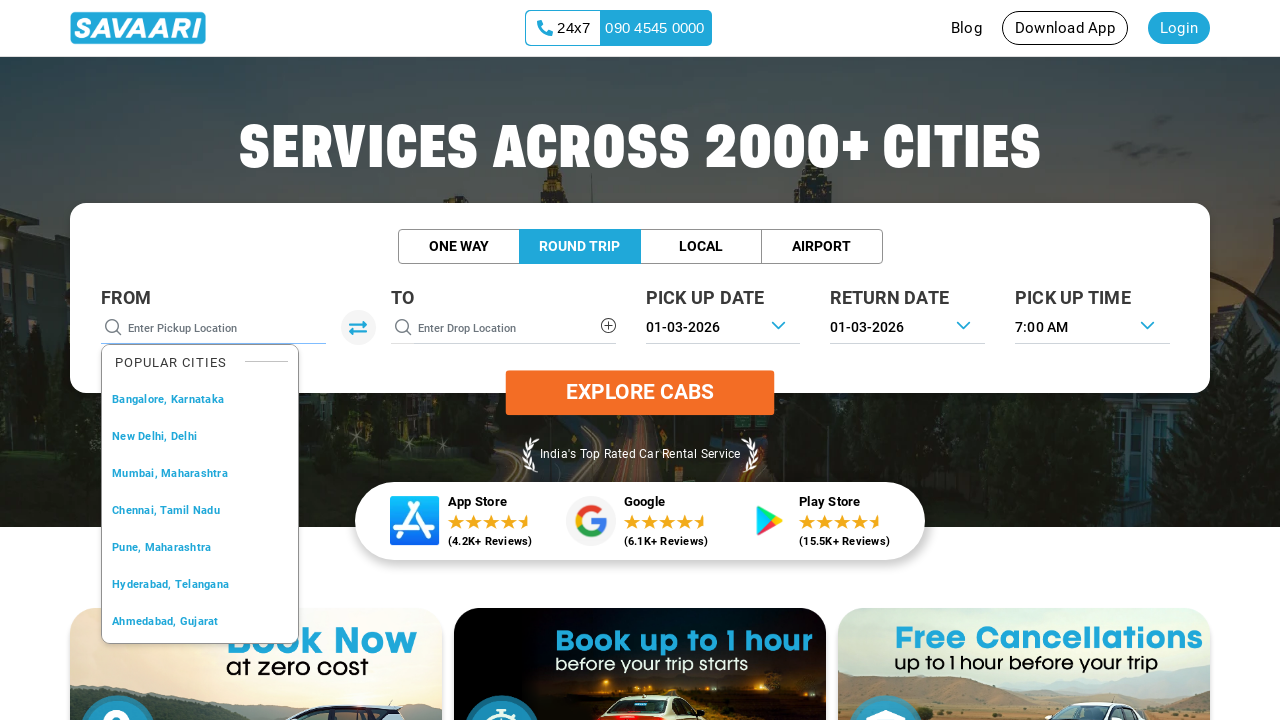